Tests table pagination functionality by iterating through pages using the next button to find a specific entry ("Archy J") in a paginated table

Starting URL: http://syntaxprojects.com/table-pagination-demo.php

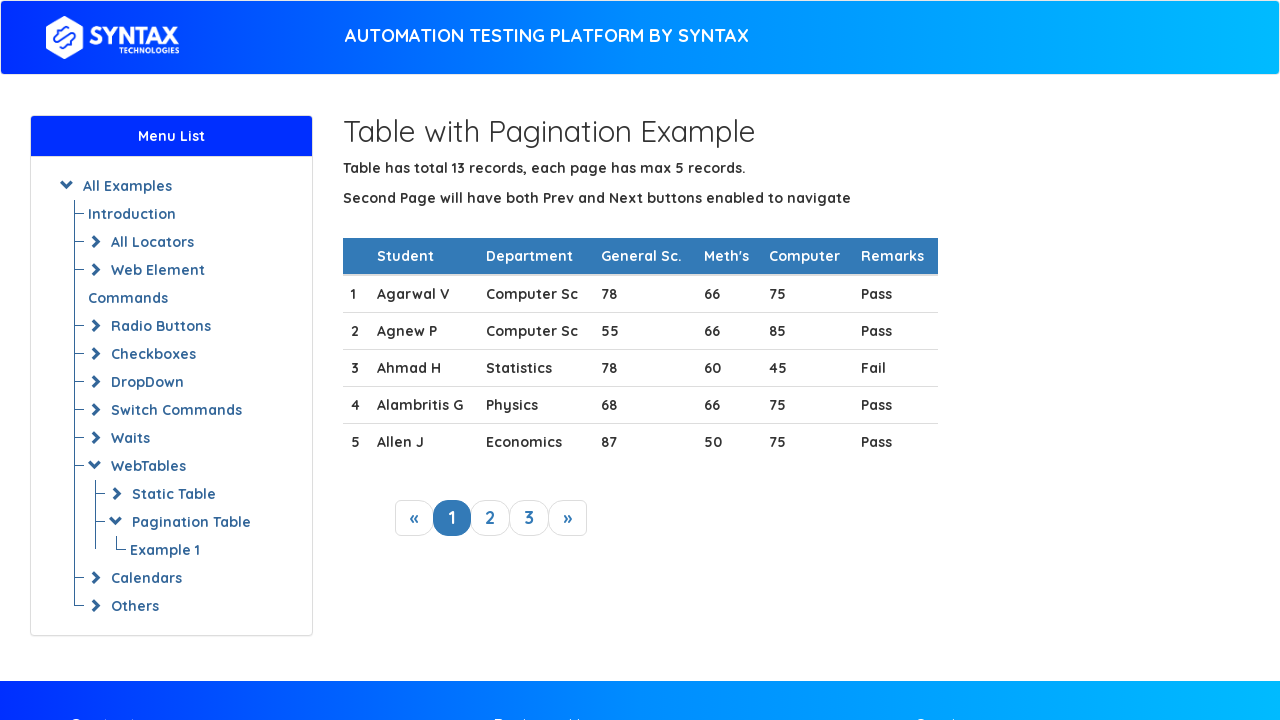

Table loaded and ready
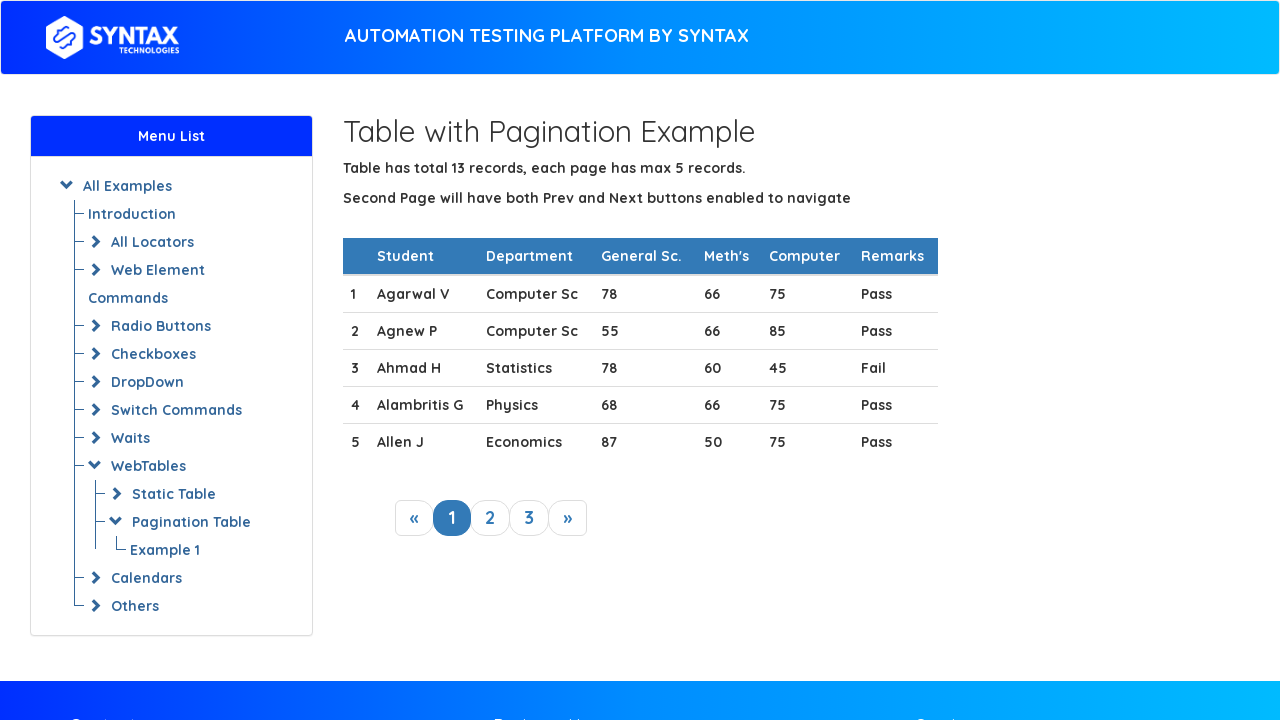

Retrieved all rows from current table page
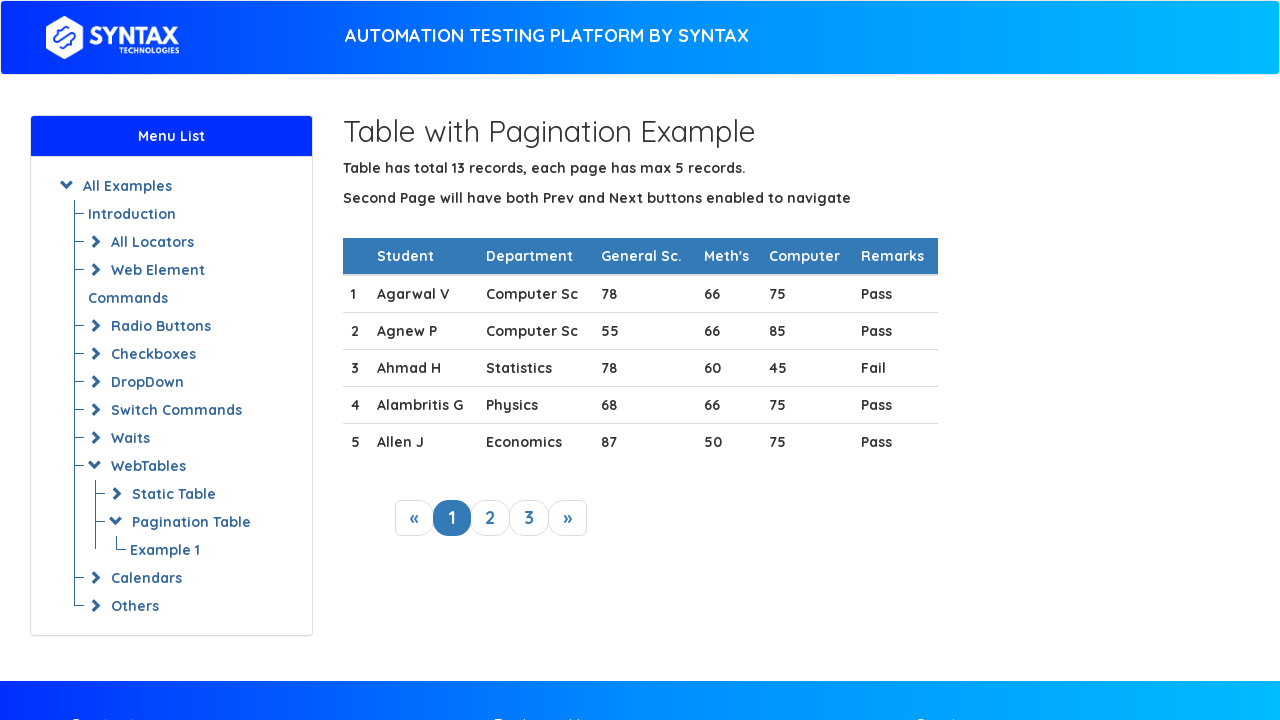

Clicked next button to navigate to next page at (568, 518) on xpath=//a[@class='next_link']
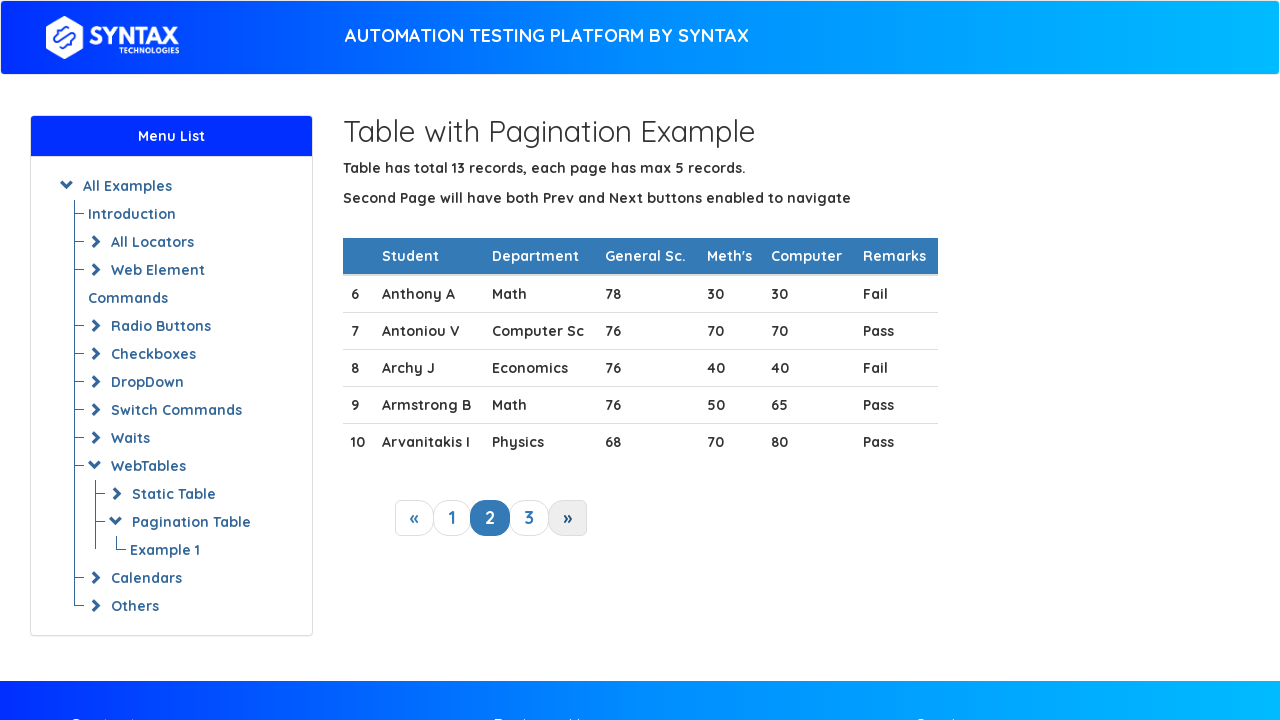

Waited for table to update after pagination
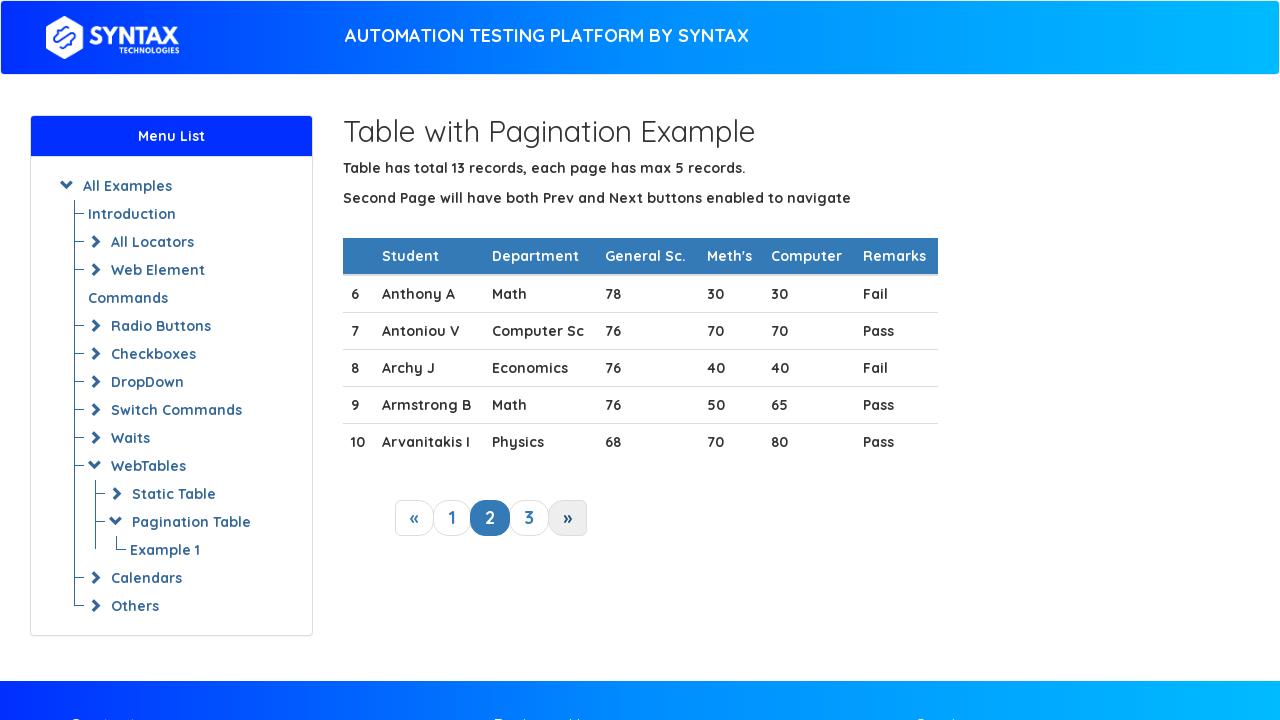

Retrieved all rows from current table page
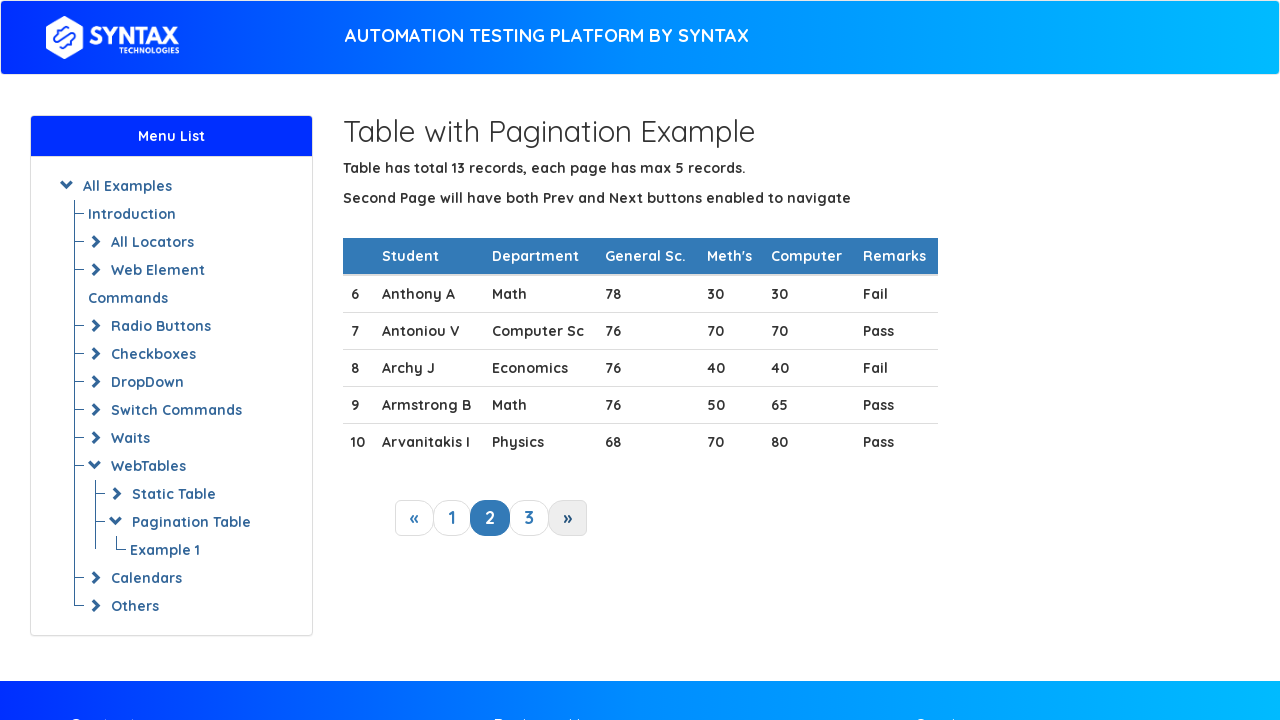

Found target entry 'Archy J' in table row
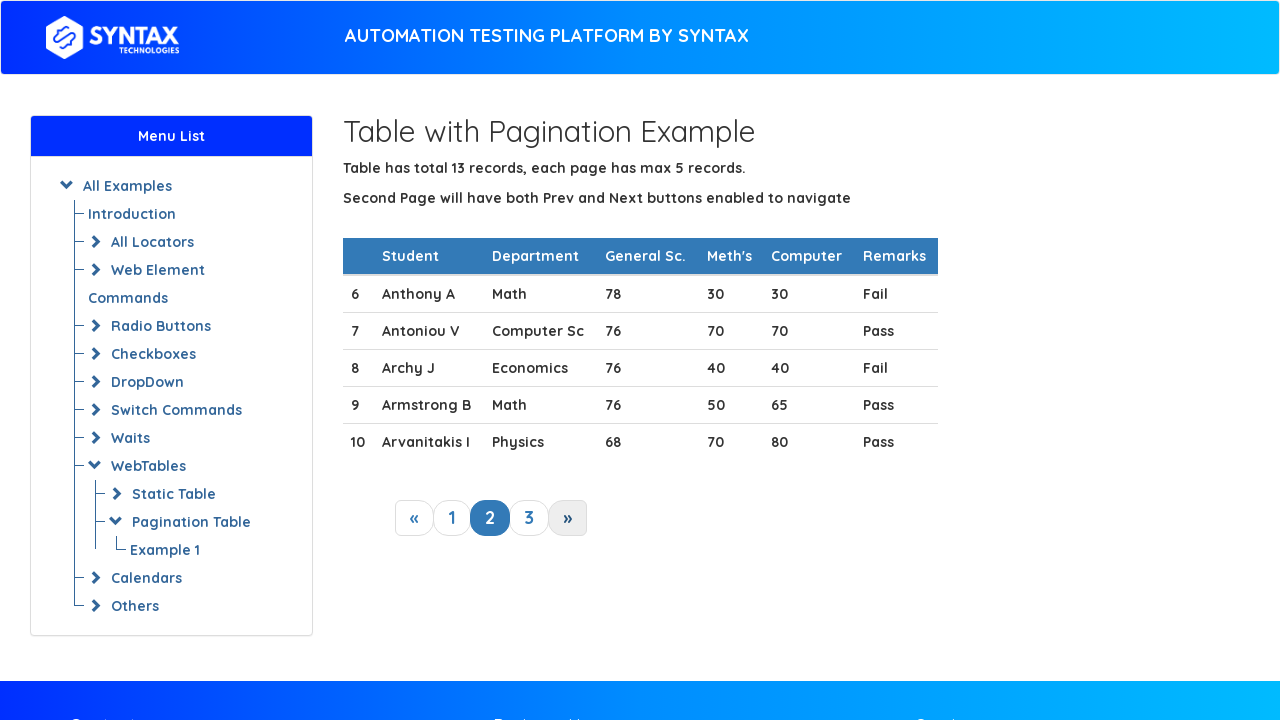

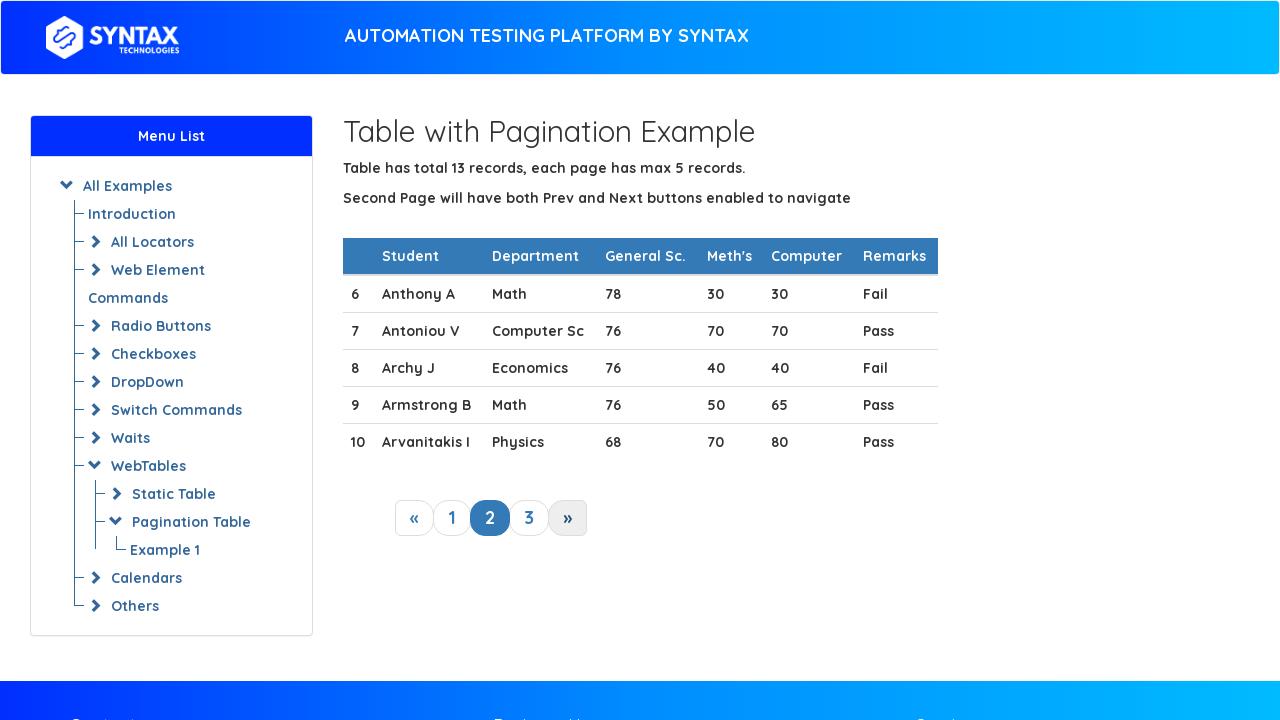